Clicks on the YouTube navigation link in the header to navigate to the YouTube page

Starting URL: https://webdriver.io/

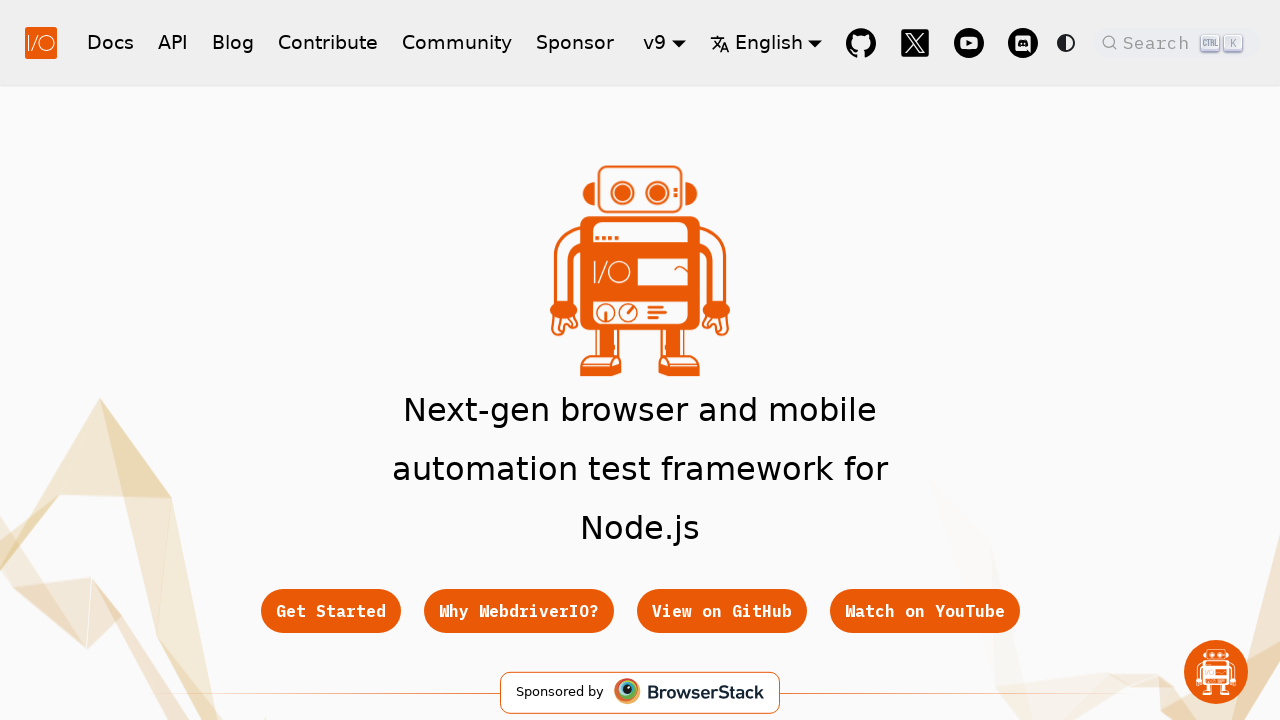

Clicked YouTube navigation link in header at (969, 42) on a.navbar__item.navbar__link.header-youtube-link
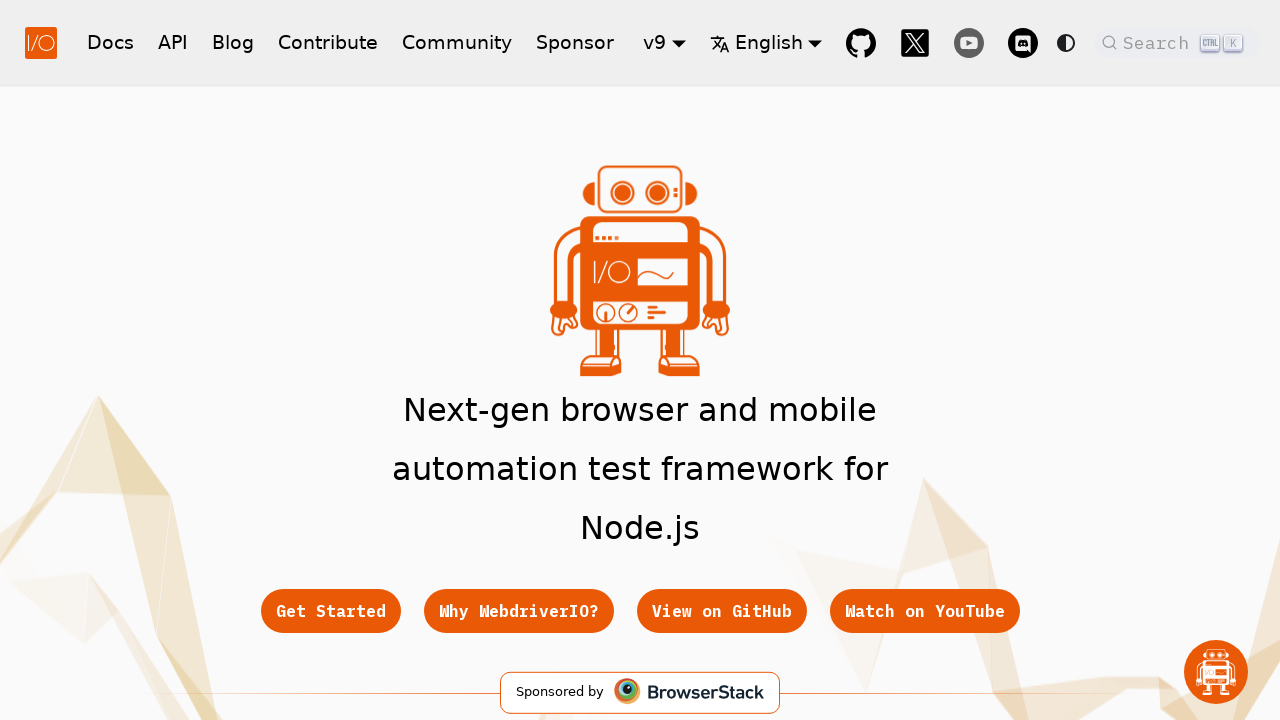

YouTube page loaded and network idle
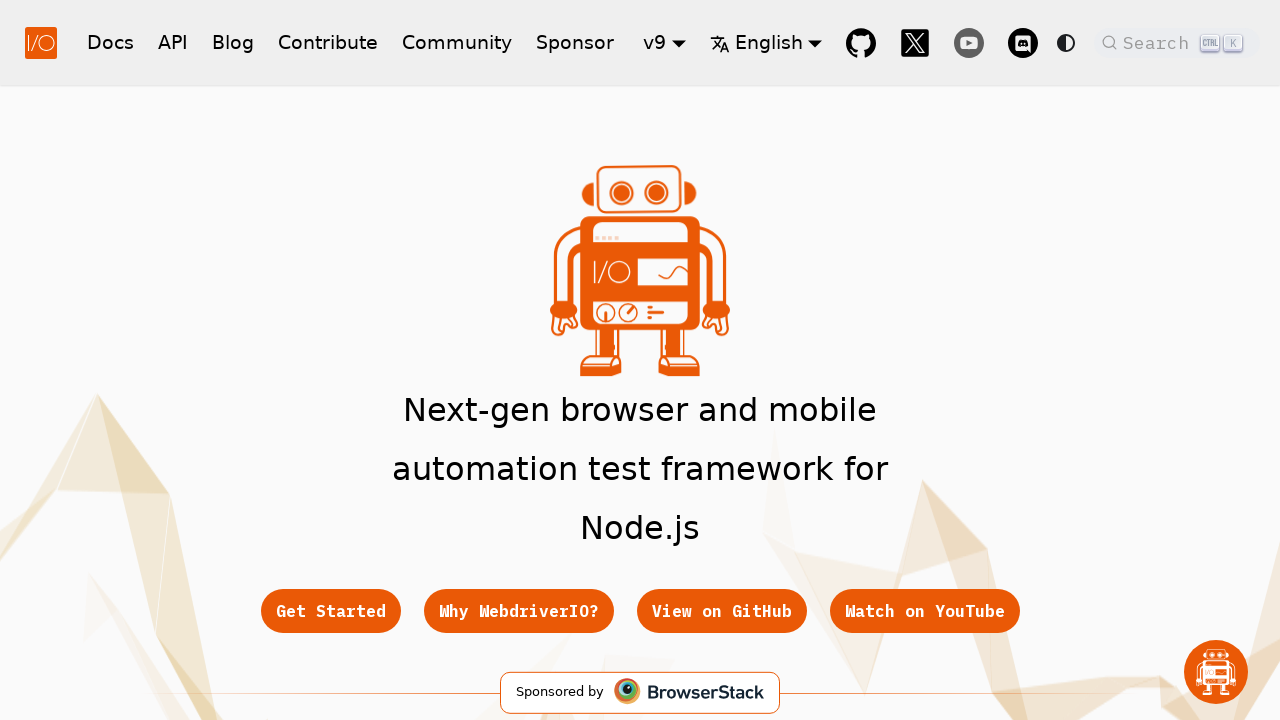

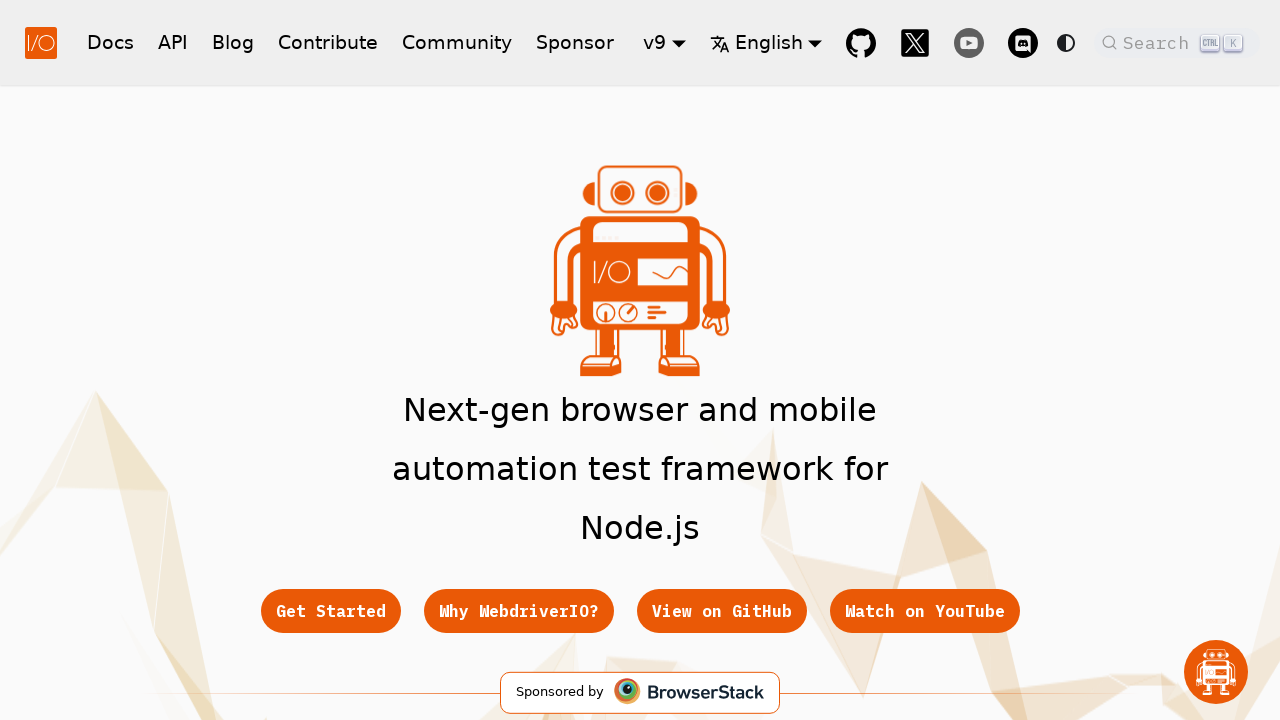